Tests the Korea tourism website by selecting multiple tag filters and navigating through paginated results. Clicks on 9 different category tags and then navigates through pages 2-5 of the results.

Starting URL: https://korean.visitkorea.or.kr/list/all_list.do?choiceTag=&choiceTagId=

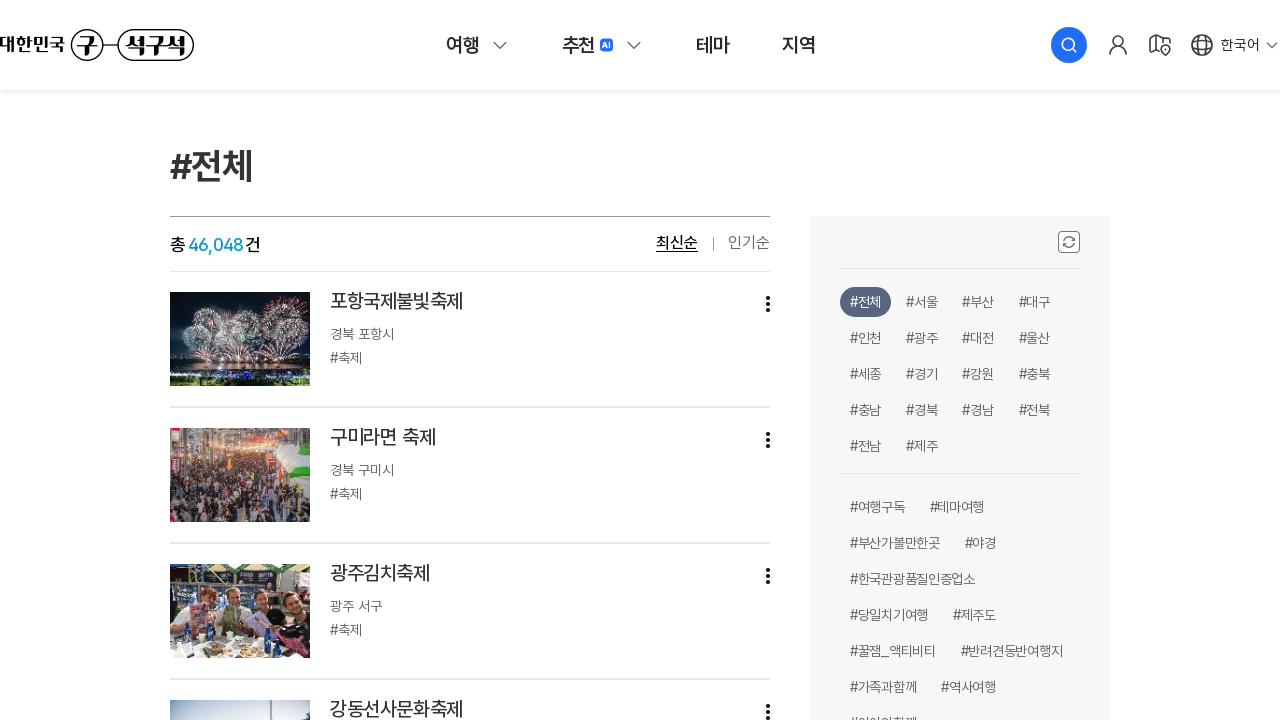

Clicked tag filter button with ID 62492549-e40b-4f9d-8f79-48f9eb50d39b at (895, 543) on li[id='62492549-e40b-4f9d-8f79-48f9eb50d39b'] > button
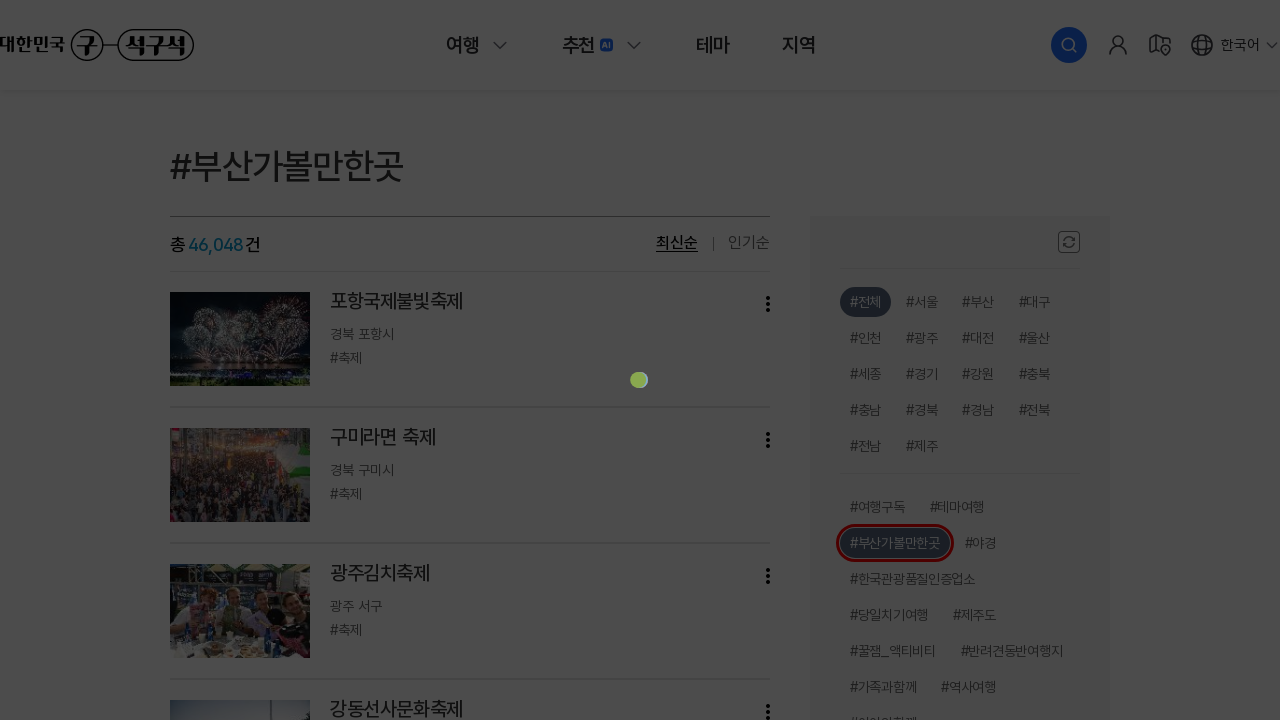

Waited 1500ms for tag filter to apply
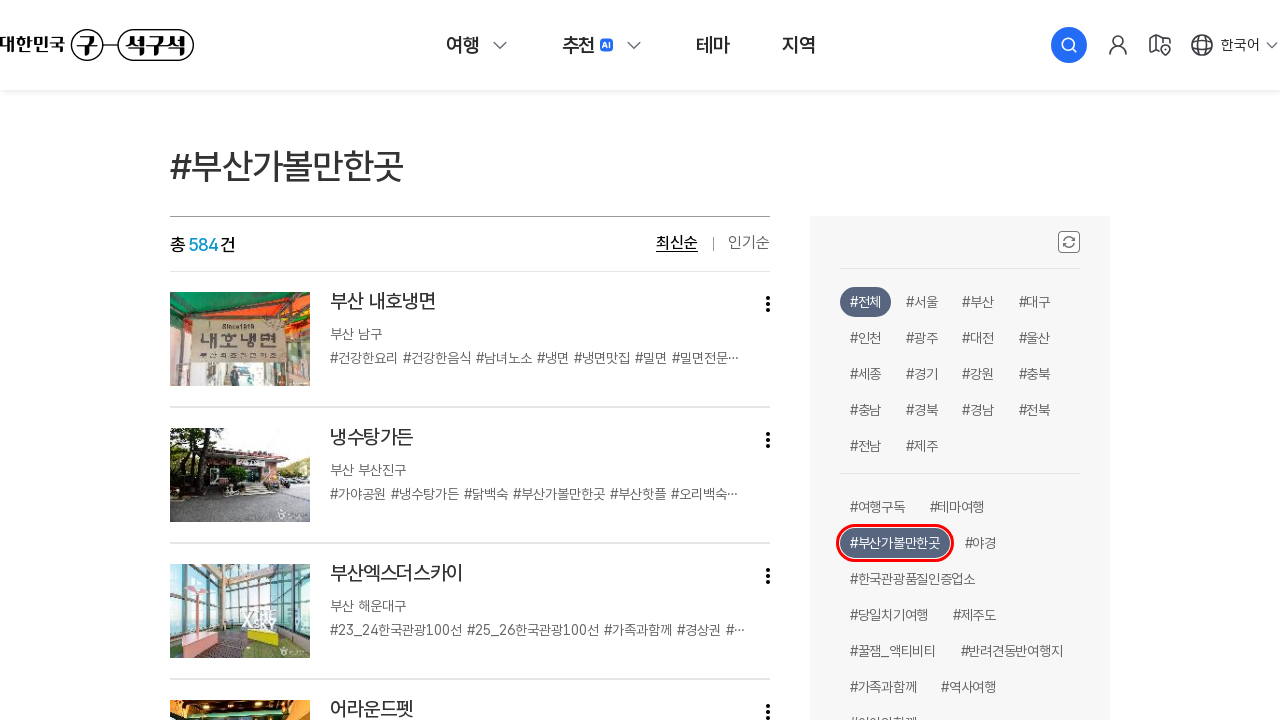

Clicked tag filter button with ID 00bb51f9-922d-46f4-83e5-3db360575b96 at (980, 543) on li[id='00bb51f9-922d-46f4-83e5-3db360575b96'] > button
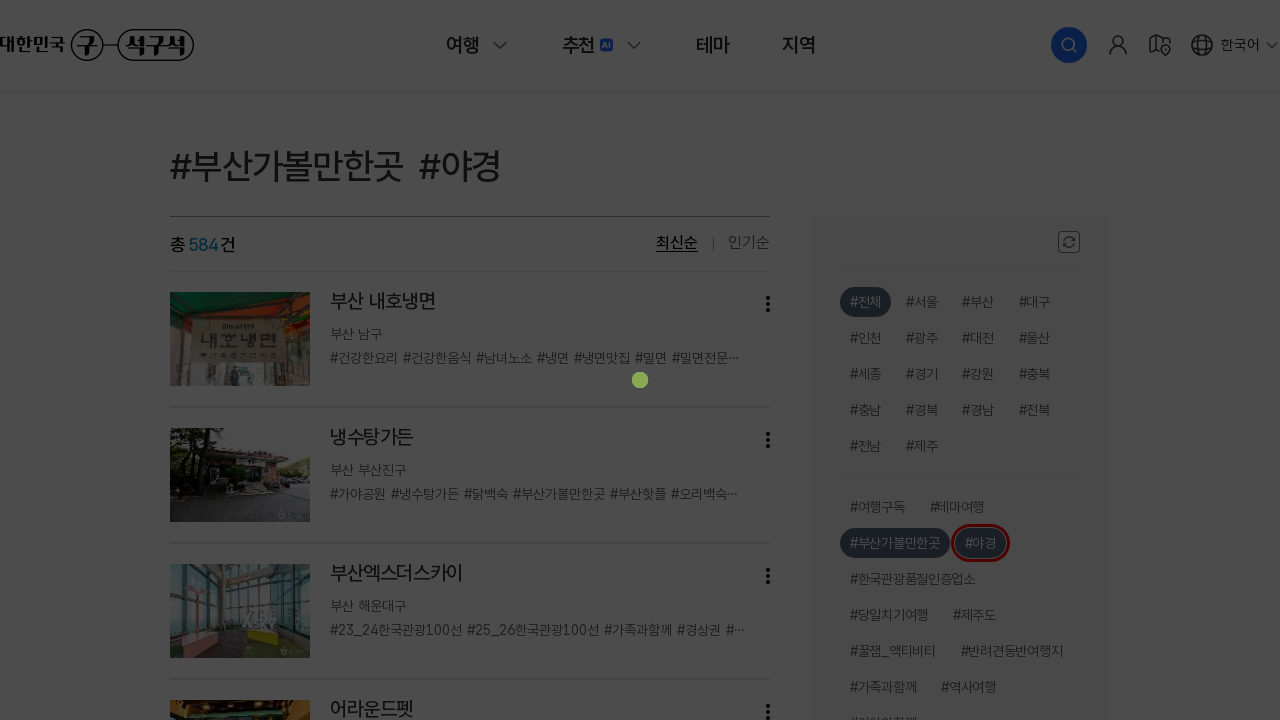

Waited 1500ms for tag filter to apply
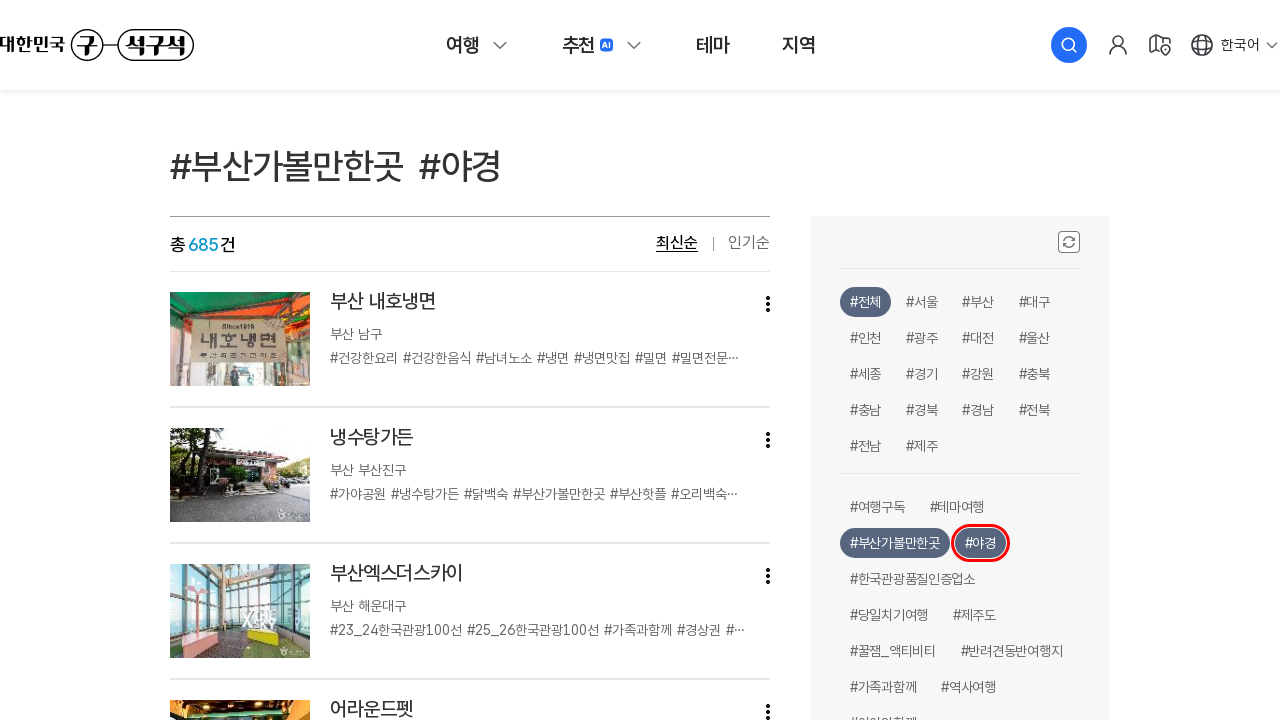

Clicked tag filter button with ID e378af13-f6d1-11e8-9488-02001c6b0001 at (912, 579) on li[id='e378af13-f6d1-11e8-9488-02001c6b0001'] > button
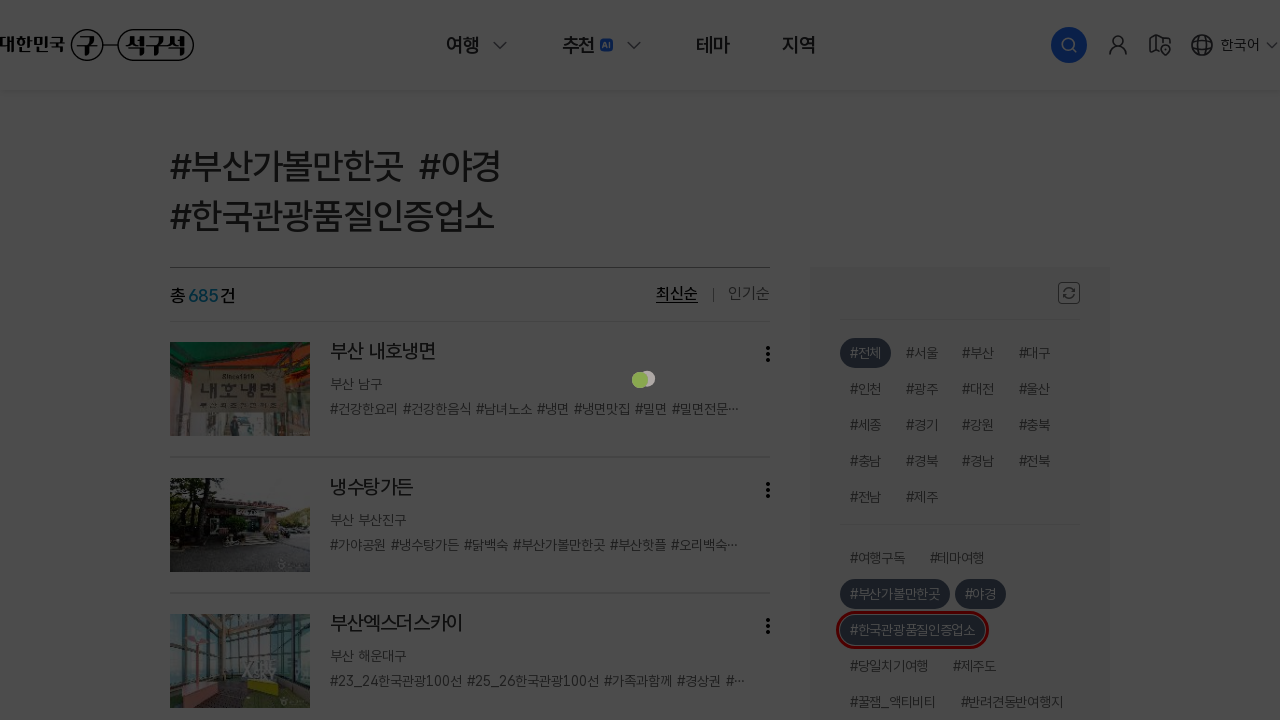

Waited 1500ms for tag filter to apply
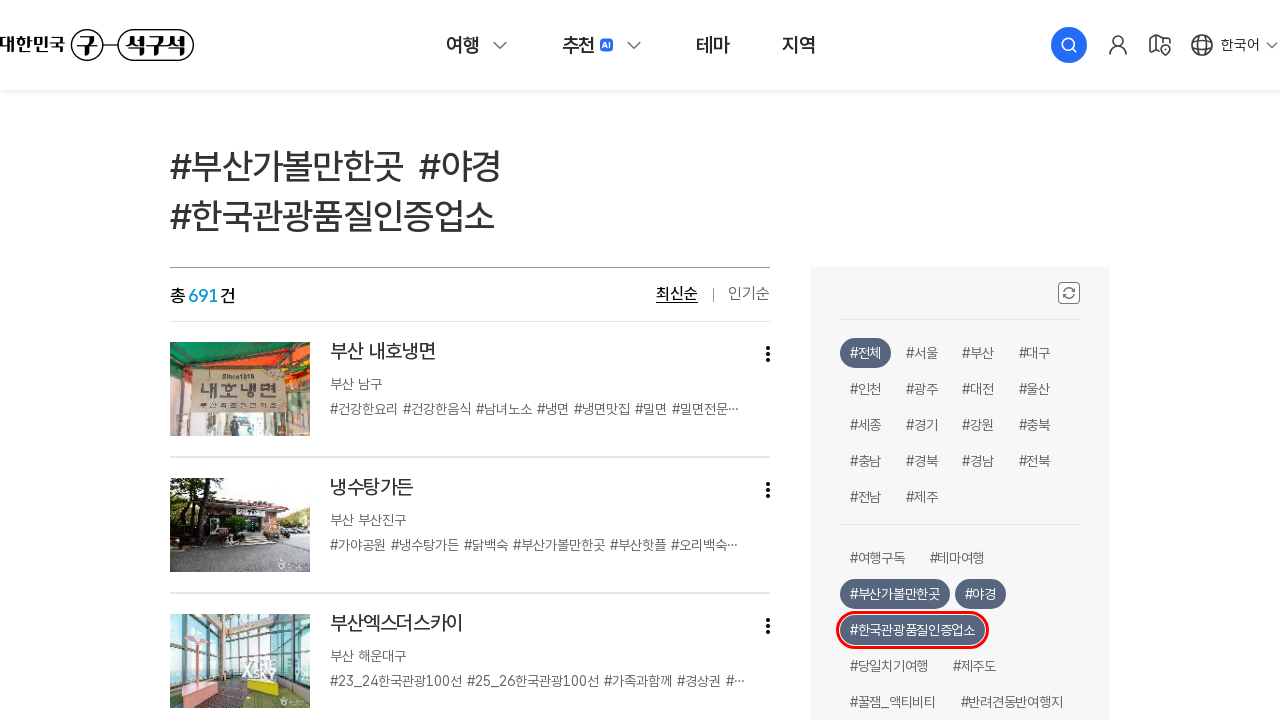

Clicked tag filter button with ID 01161a8e-fbe7-40b7-a0ba-54aace3144ab at (889, 666) on li[id='01161a8e-fbe7-40b7-a0ba-54aace3144ab'] > button
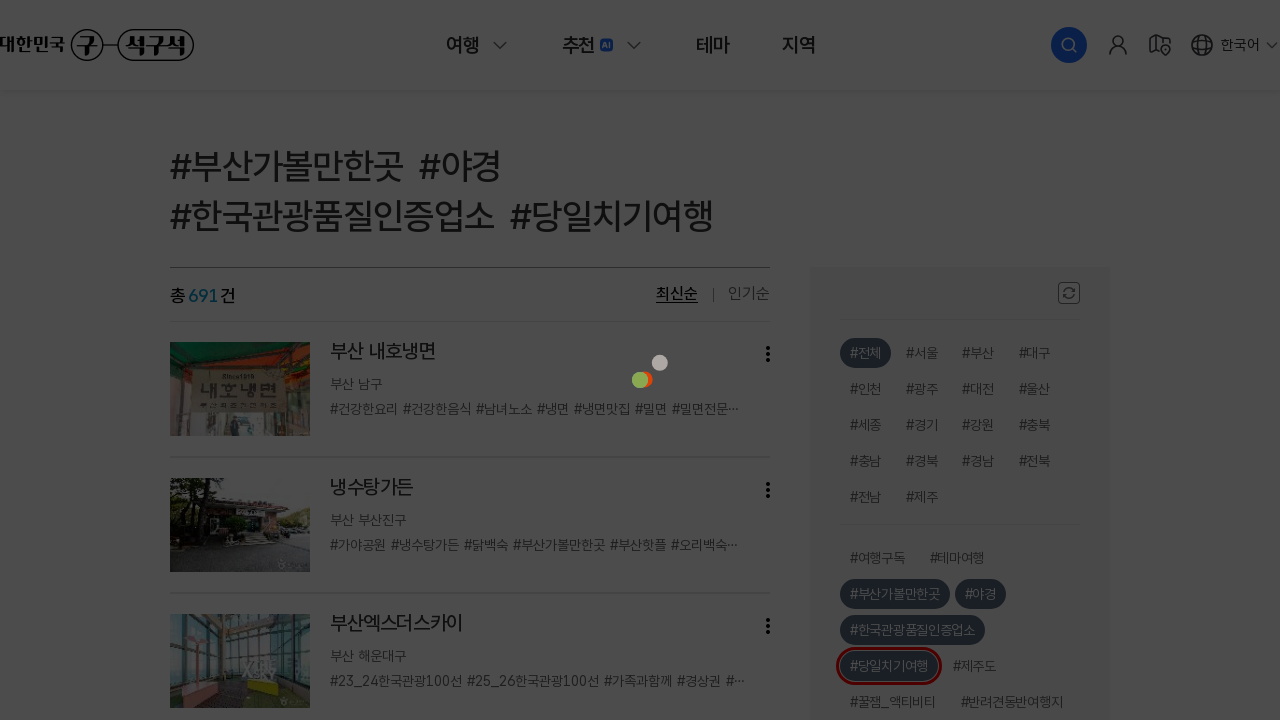

Waited 1500ms for tag filter to apply
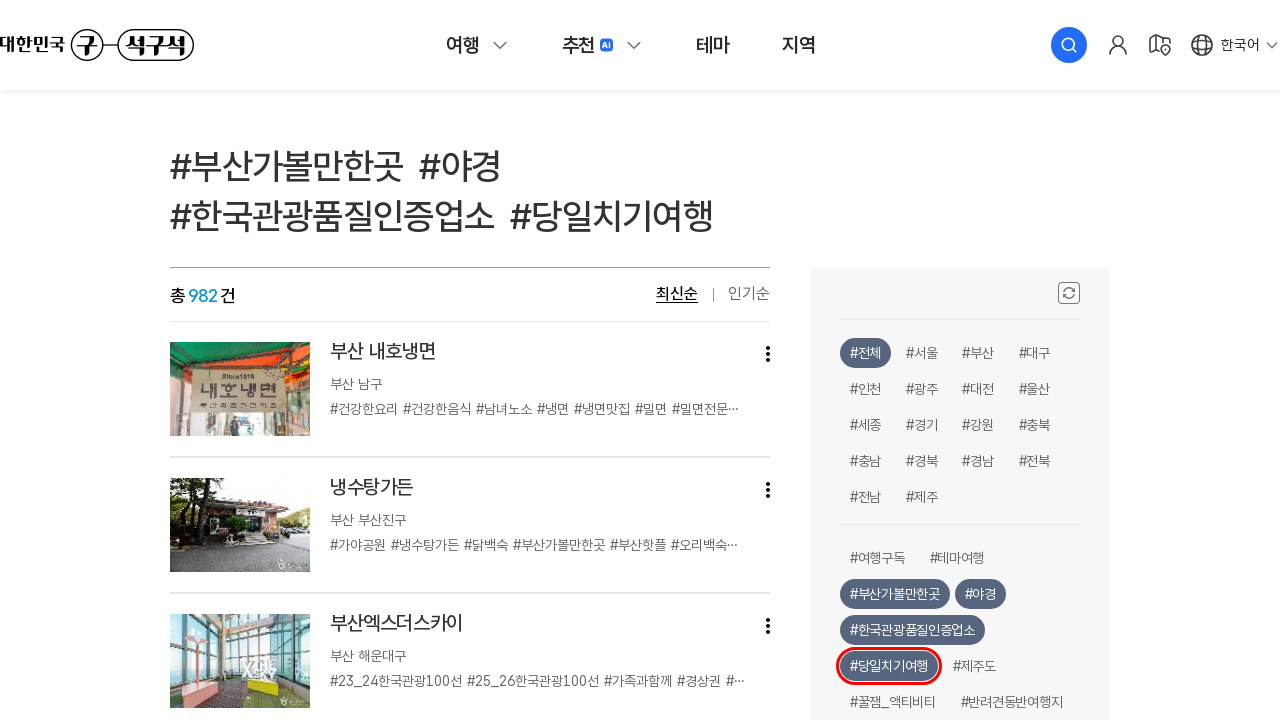

Clicked tag filter button with ID c2d6e663-6186-11eb-b08c-0050569dc2b9 at (893, 702) on li[id='c2d6e663-6186-11eb-b08c-0050569dc2b9'] > button
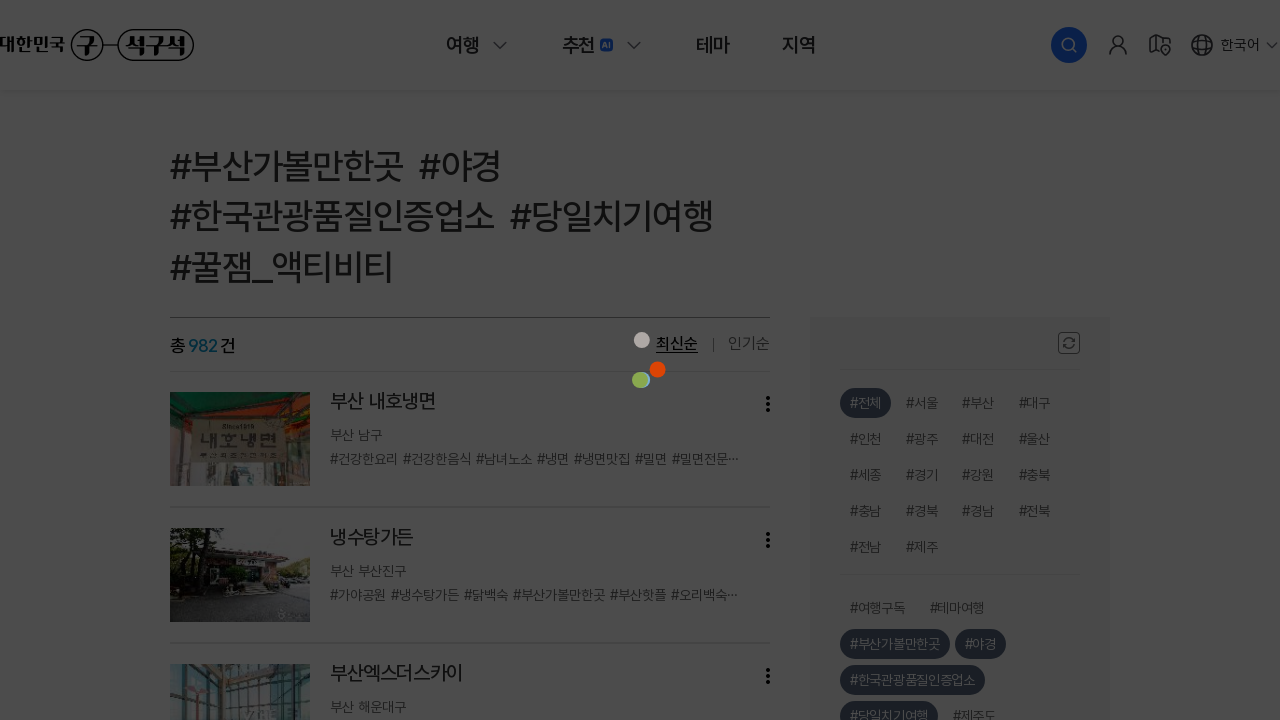

Waited 1500ms for tag filter to apply
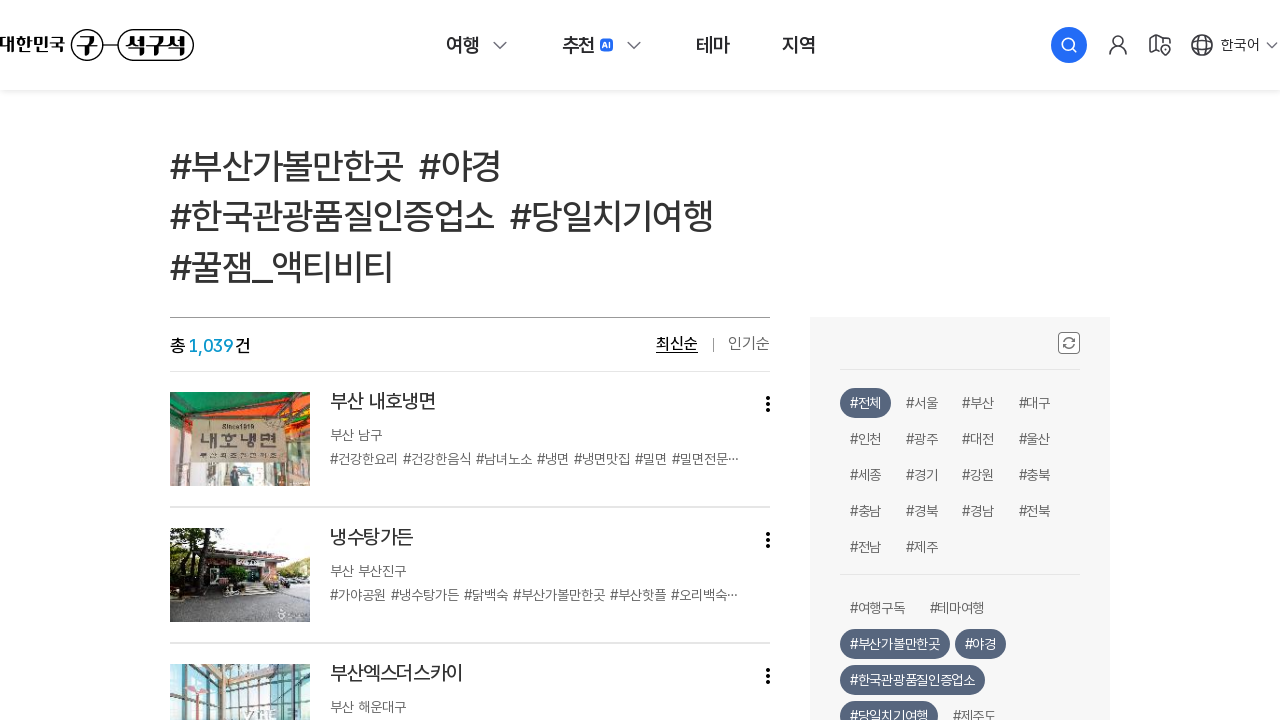

Clicked tag filter button with ID e36a319c-7cf2-11e9-9488-02001c6b0001 at (1012, 360) on li[id='e36a319c-7cf2-11e9-9488-02001c6b0001'] > button
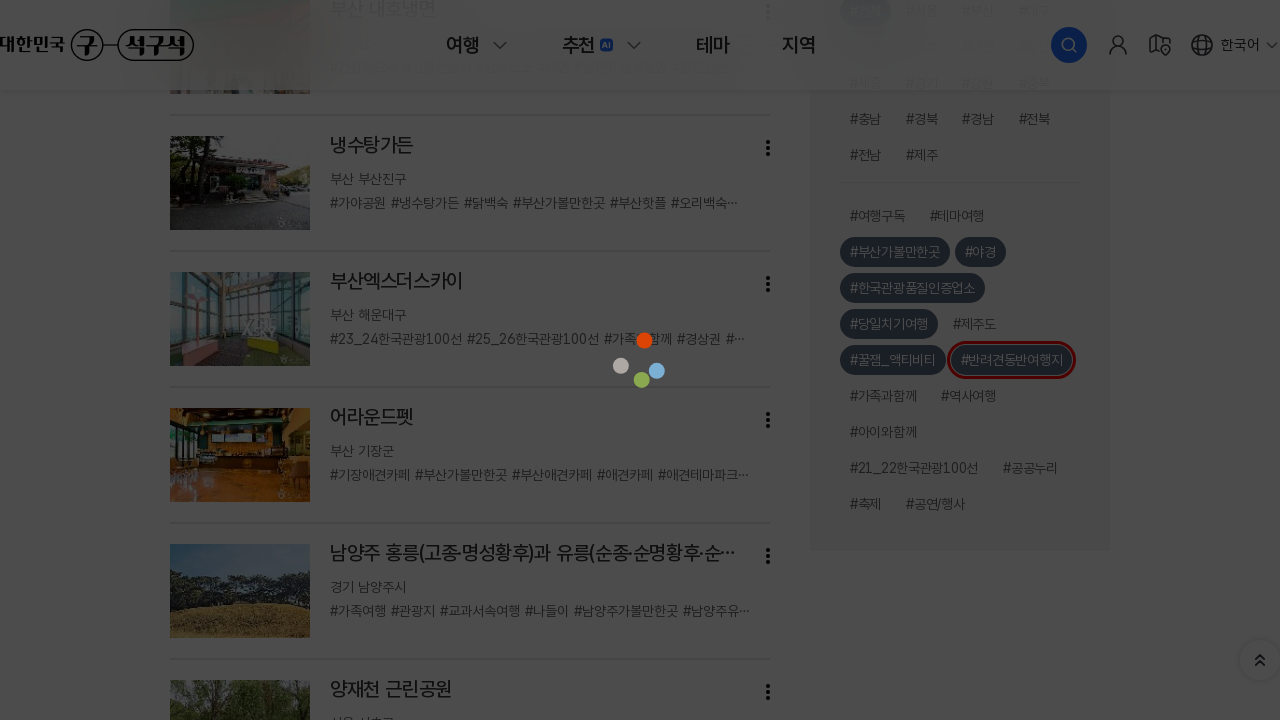

Waited 1500ms for tag filter to apply
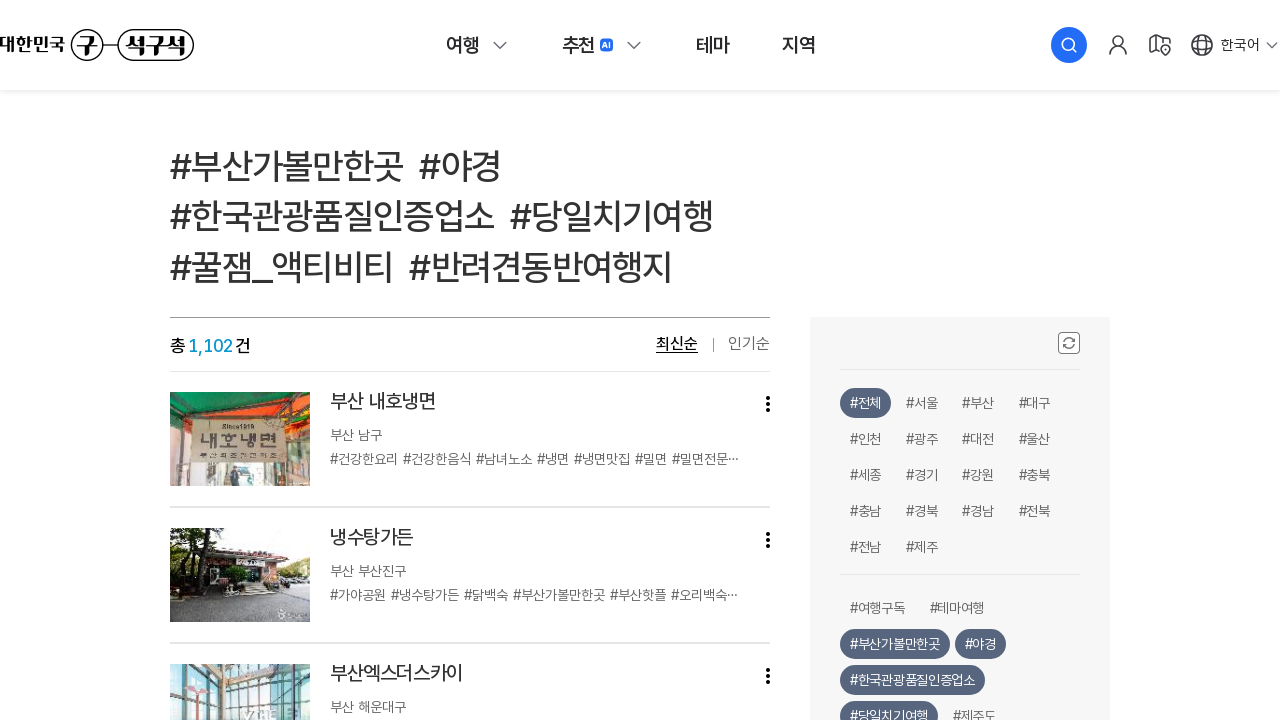

Clicked tag filter button with ID 423a9351-bb43-45b8-97d9-2ca01b96bd10 at (883, 360) on li[id='423a9351-bb43-45b8-97d9-2ca01b96bd10'] > button
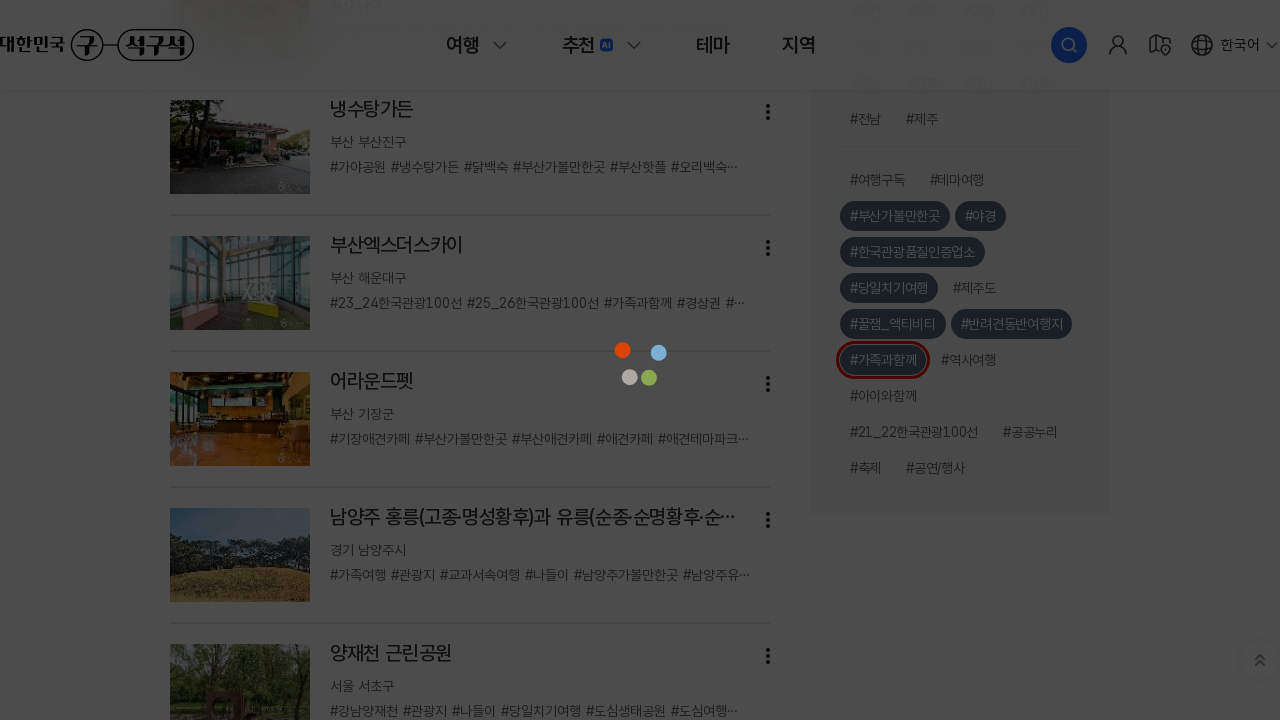

Waited 1500ms for tag filter to apply
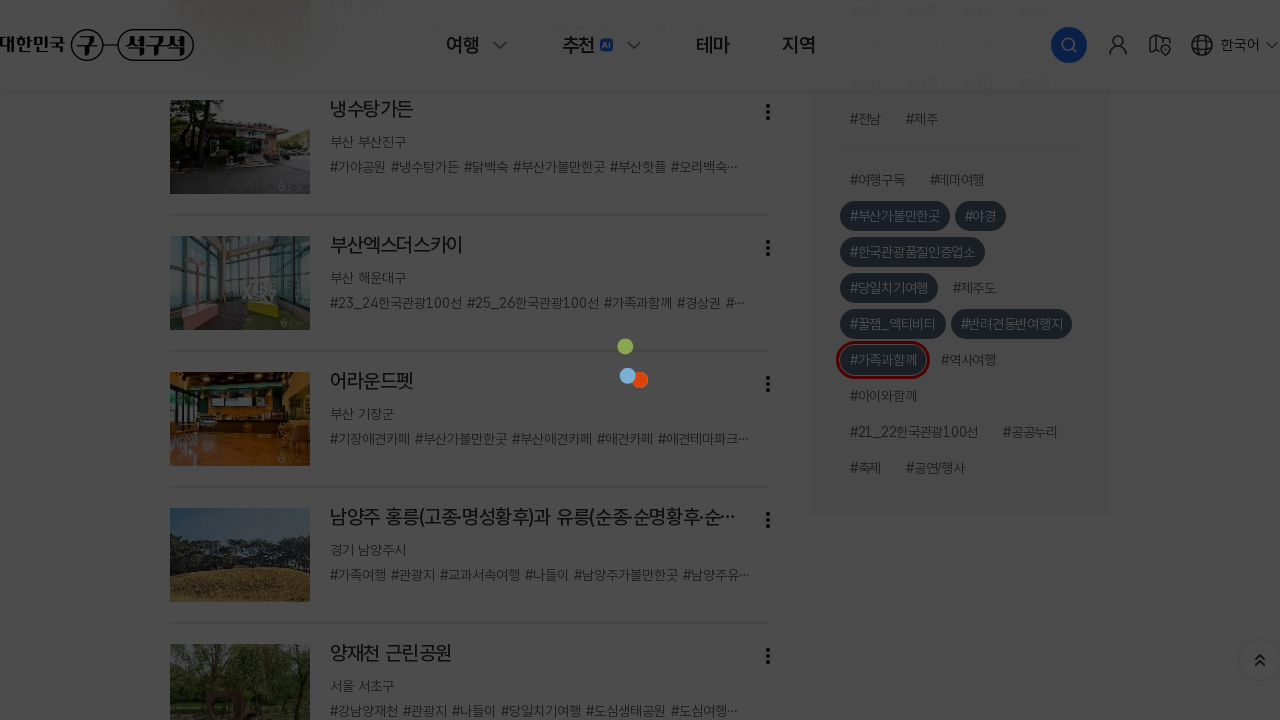

Clicked tag filter button with ID af5e51e3-83df-11e8-8165-020027310001 at (969, 361) on li[id='af5e51e3-83df-11e8-8165-020027310001'] > button
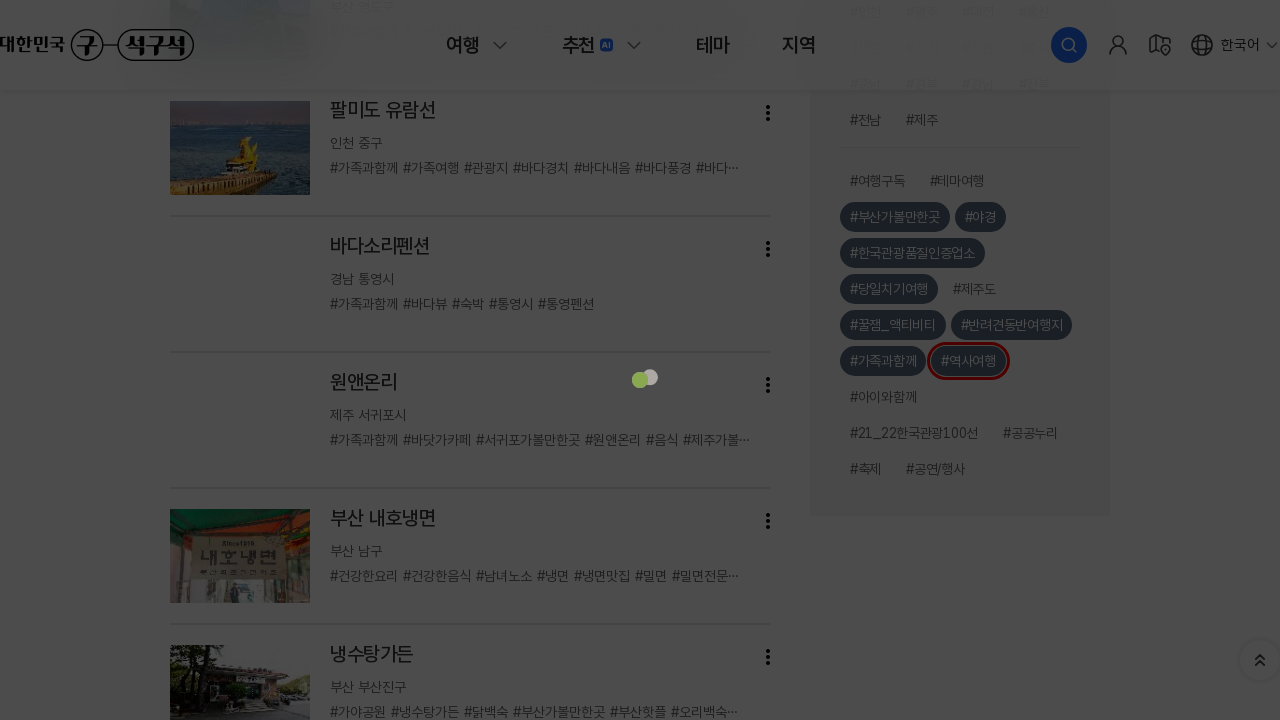

Waited 1500ms for tag filter to apply
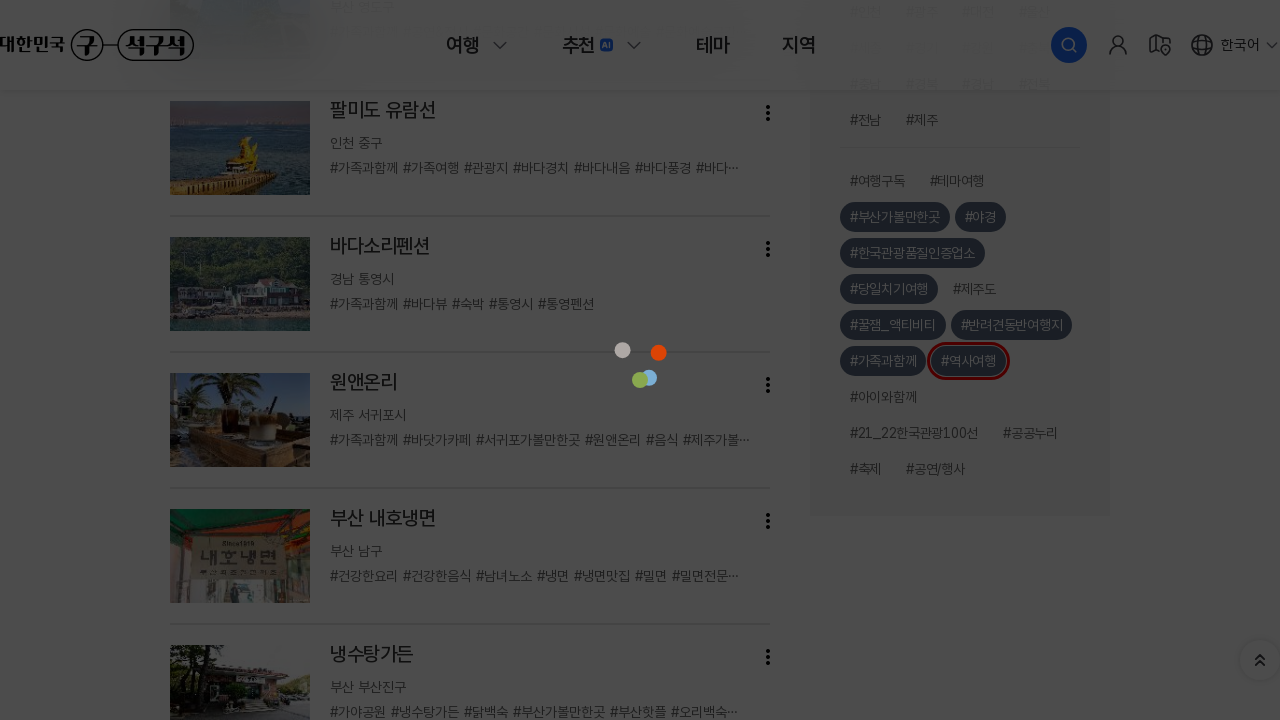

Clicked tag filter button with ID 898aa43b-9714-11e8-8165-020027310001 at (883, 361) on li[id='898aa43b-9714-11e8-8165-020027310001'] > button
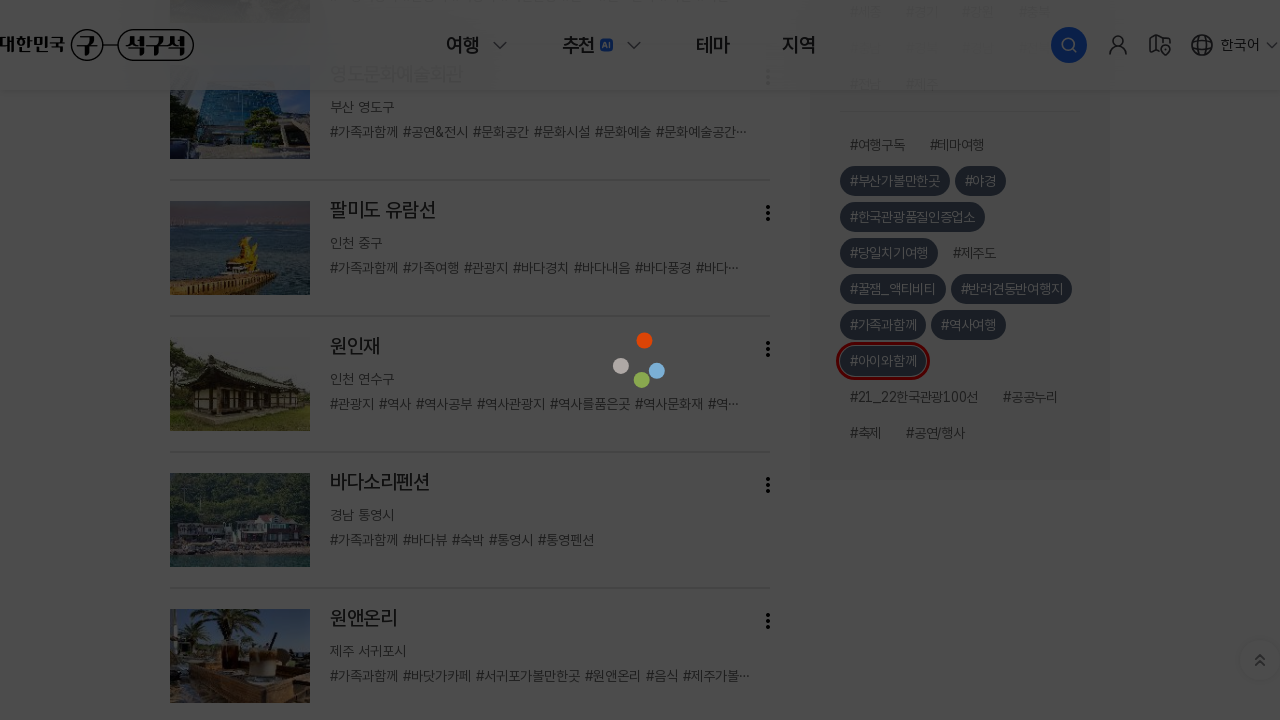

Waited 1500ms for tag filter to apply
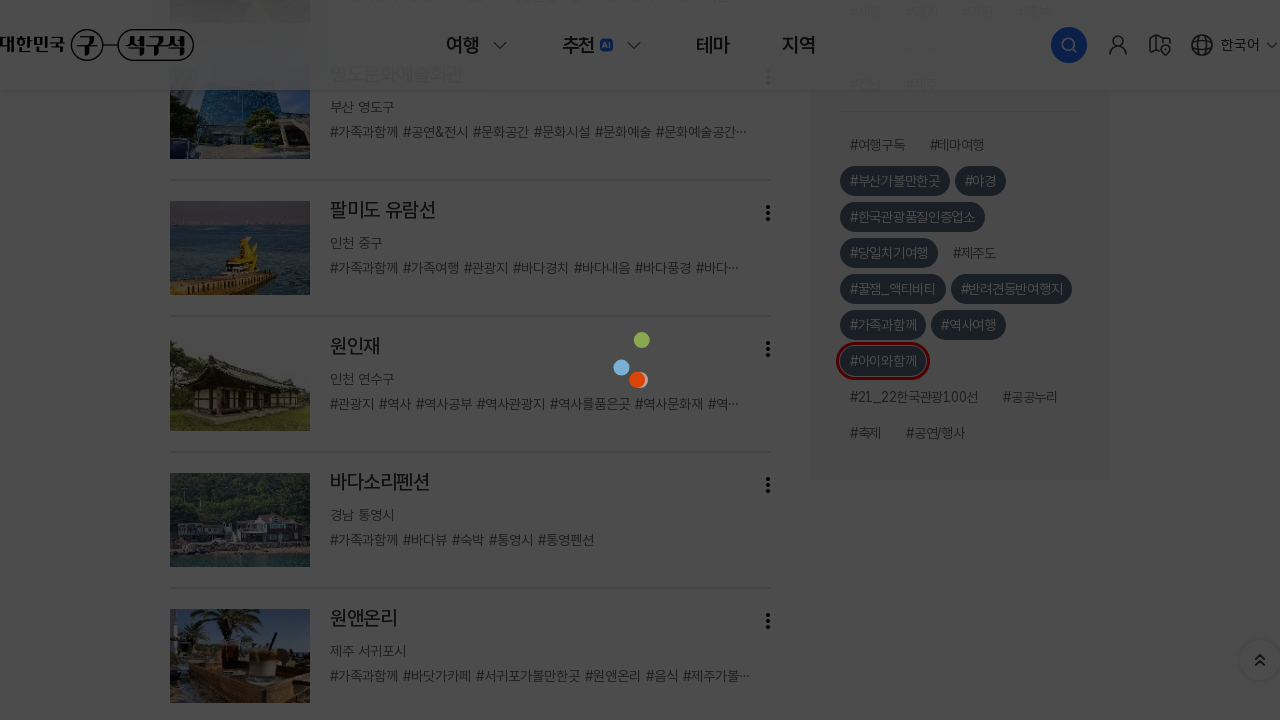

Waited 5000ms for all results to load after tag filtering
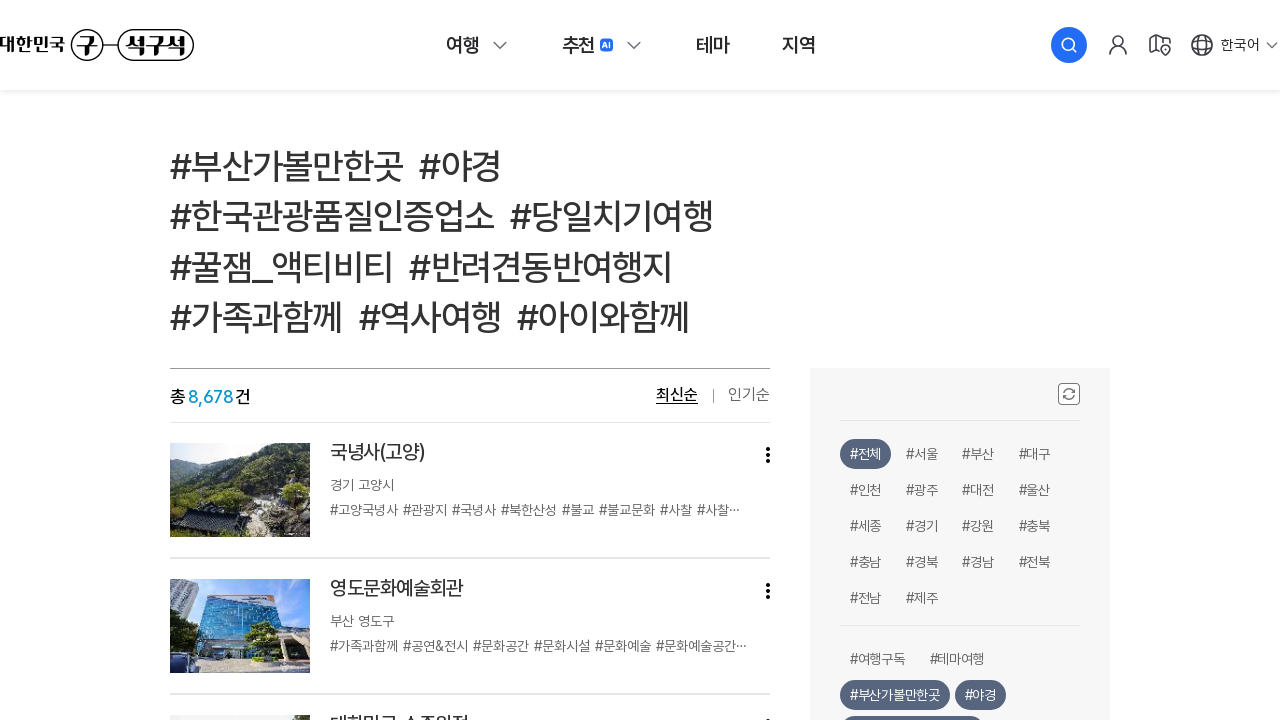

Verified listing items are visible before navigating to page 2
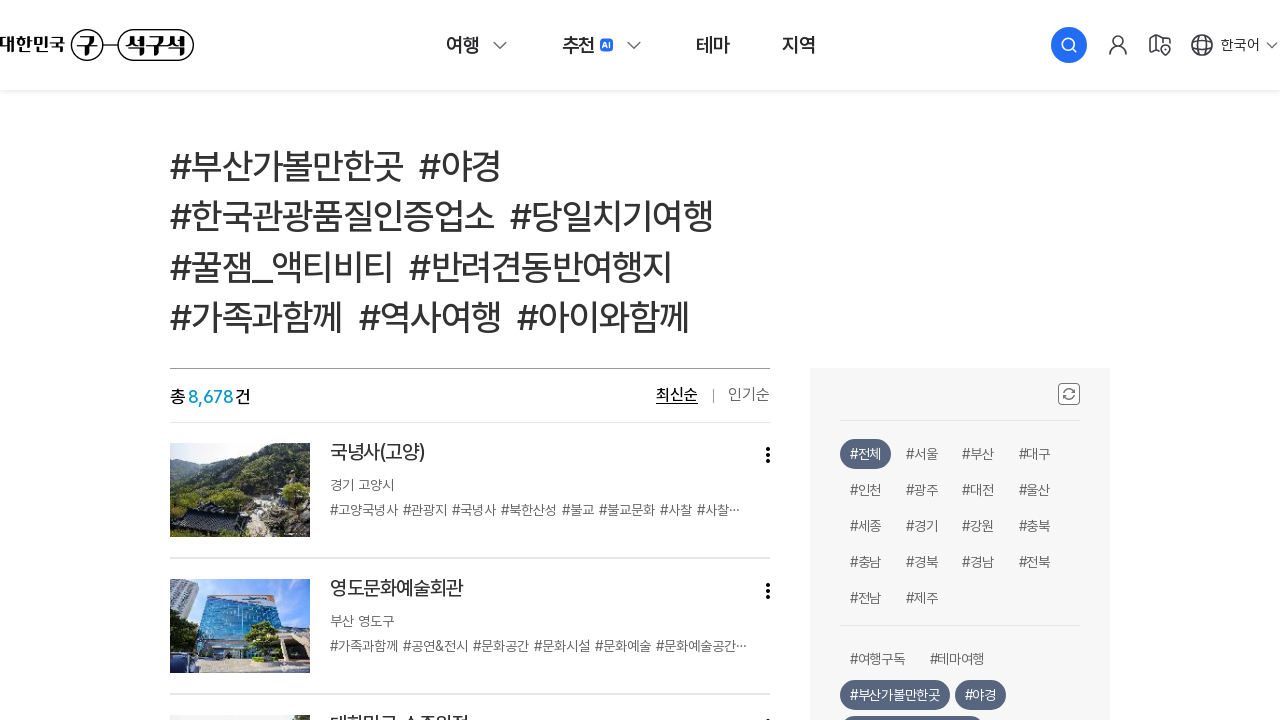

Clicked pagination button to navigate to page 2 at (404, 361) on div.page_box > a[id='2']
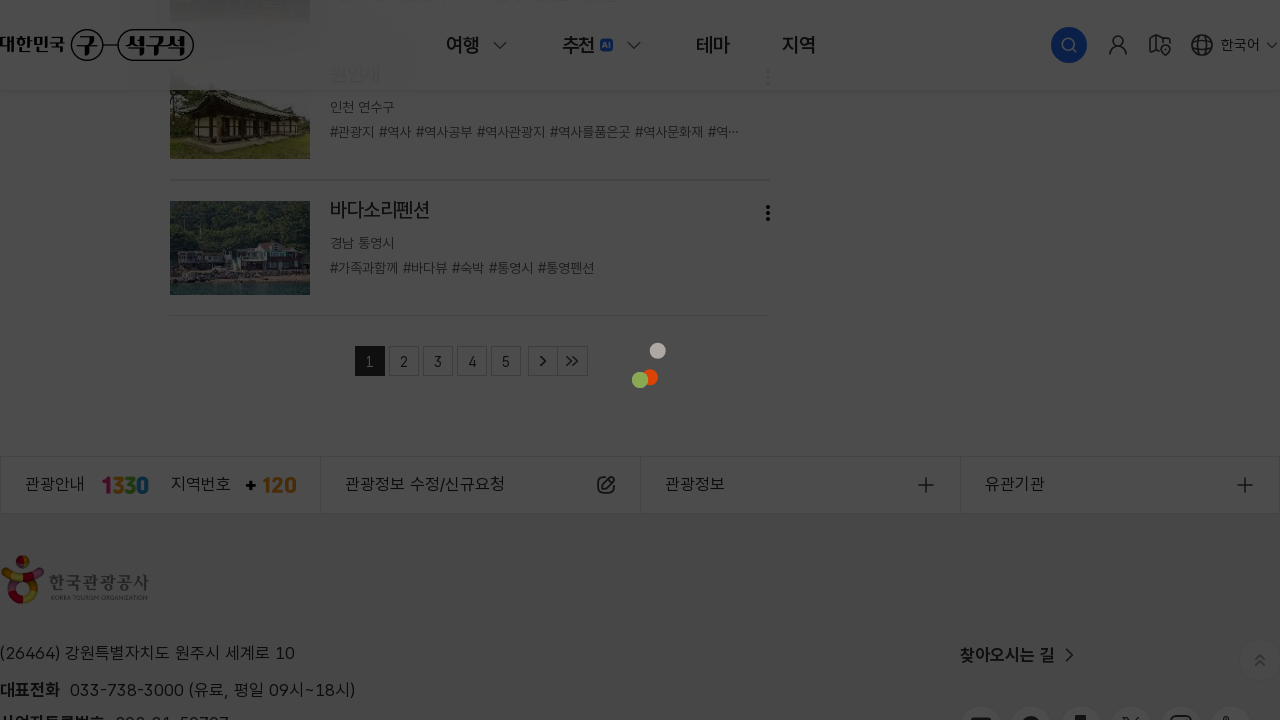

Waited 5000ms for page 2 results to load
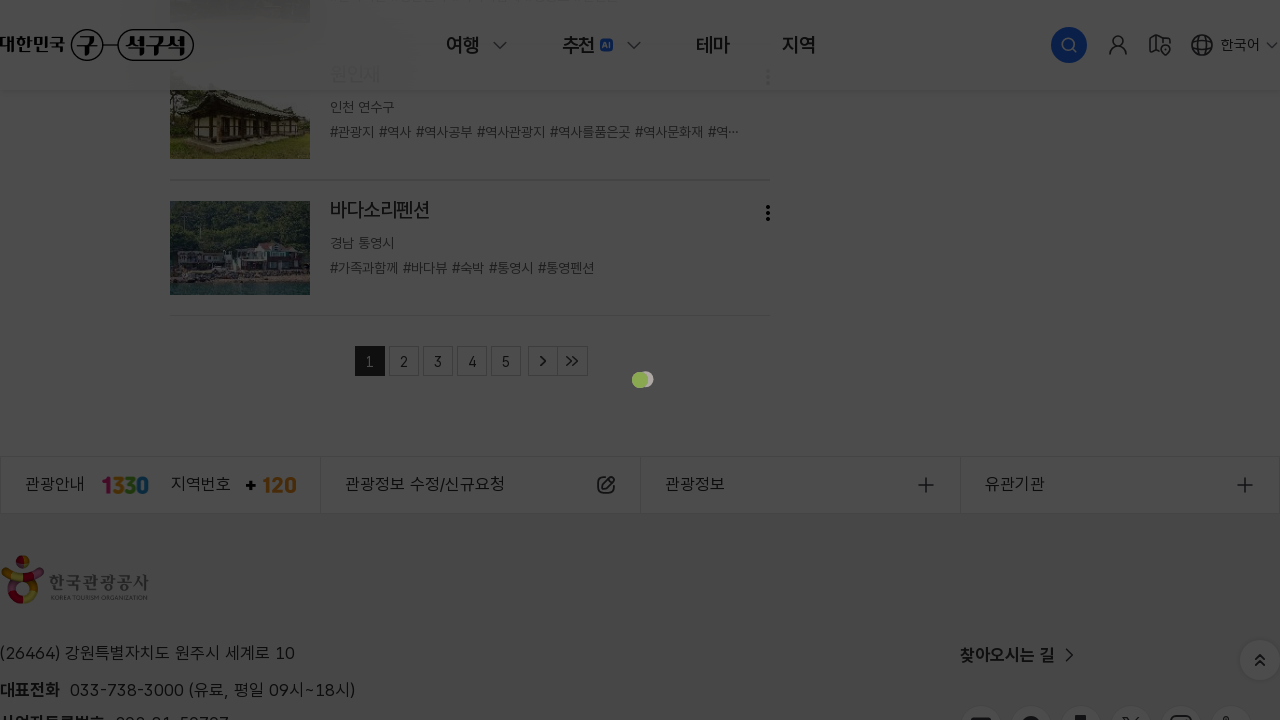

Verified listing items are visible before navigating to page 3
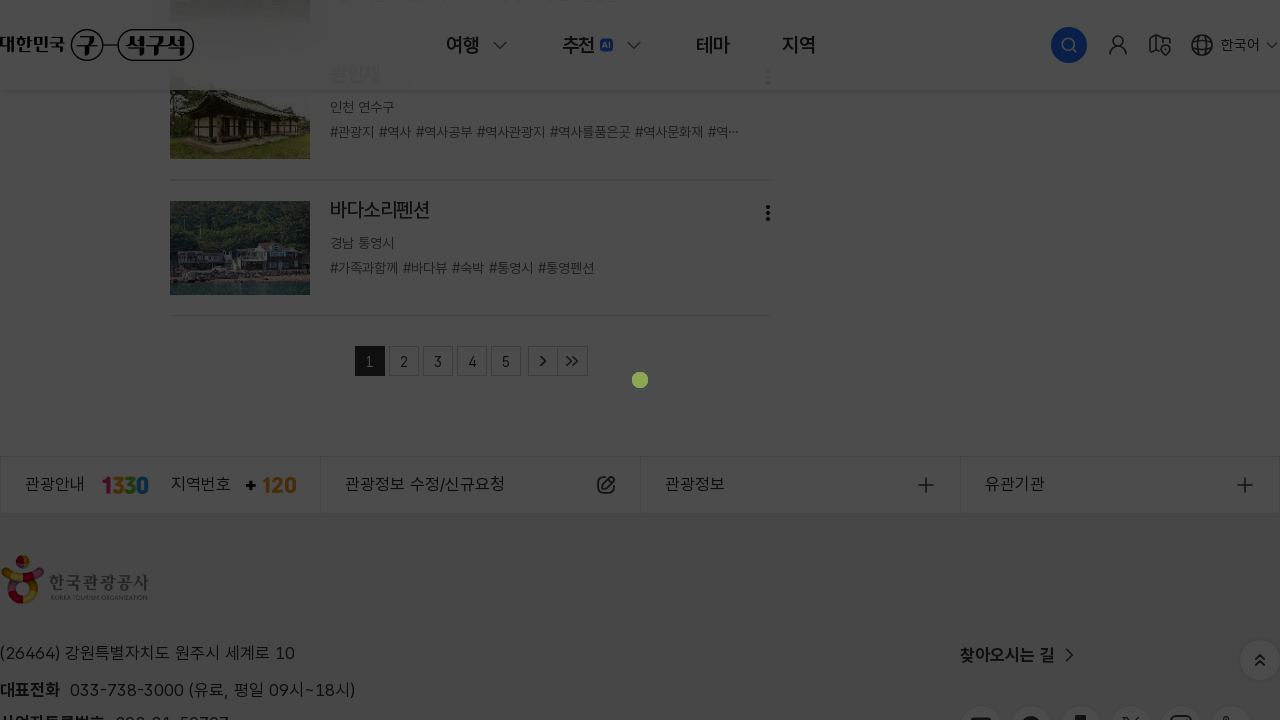

Clicked pagination button to navigate to page 3 at (438, 361) on div.page_box > a[id='3']
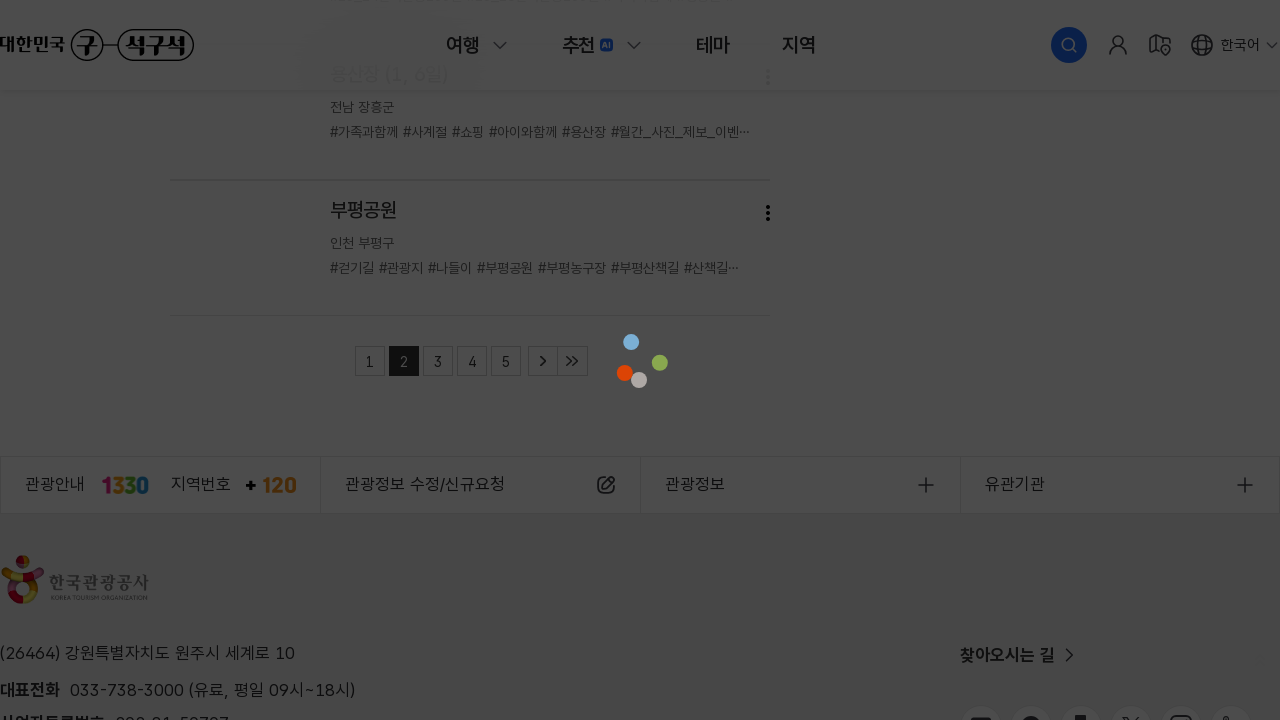

Waited 5000ms for page 3 results to load
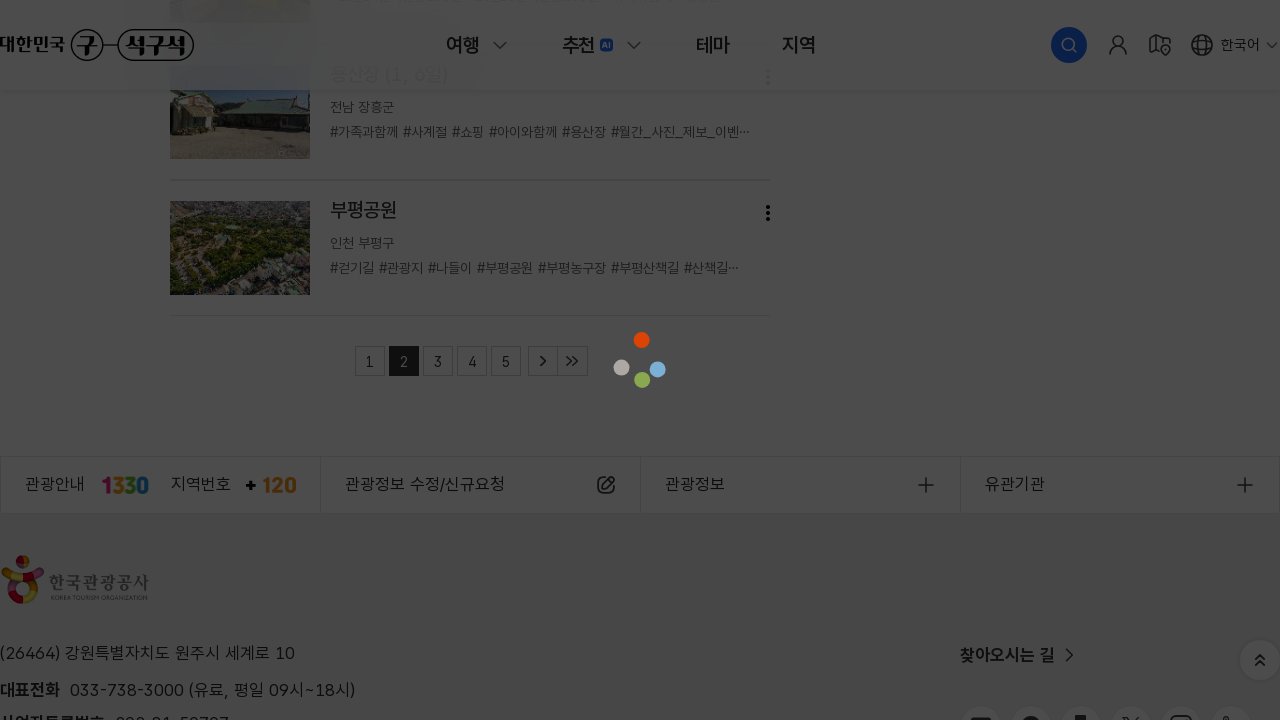

Verified listing items are visible before navigating to page 4
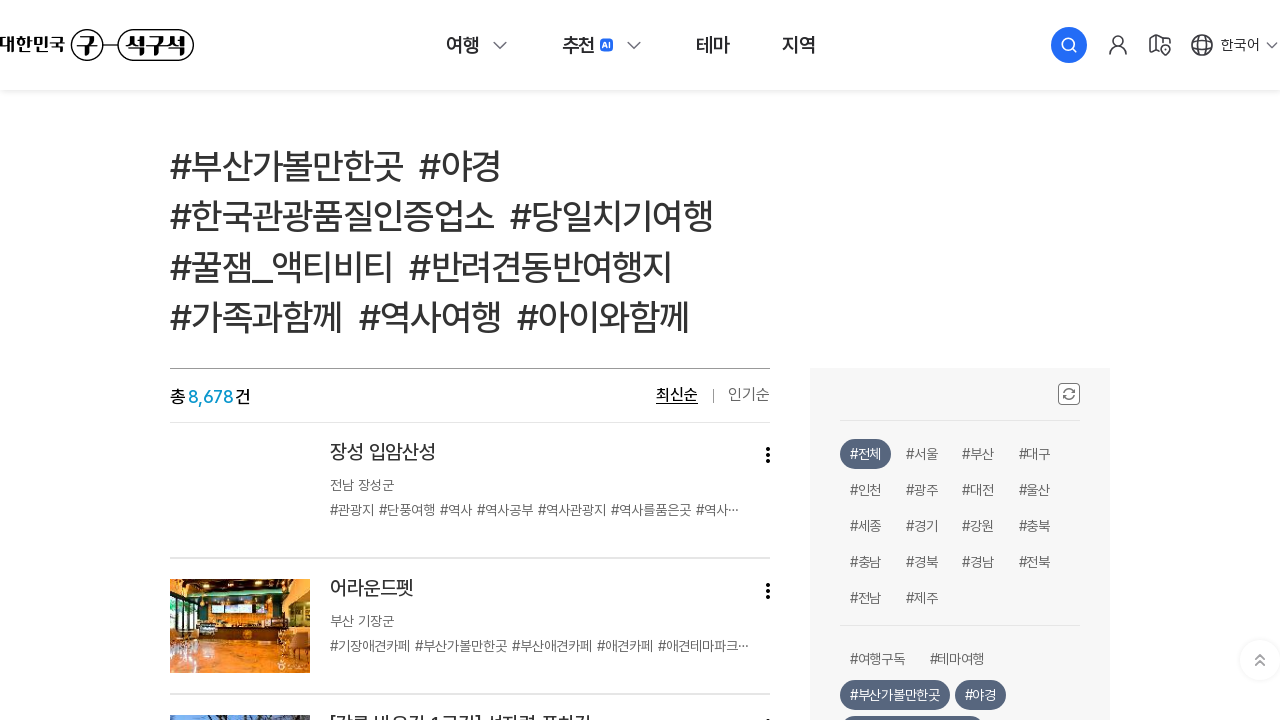

Clicked pagination button to navigate to page 4 at (472, 361) on div.page_box > a[id='4']
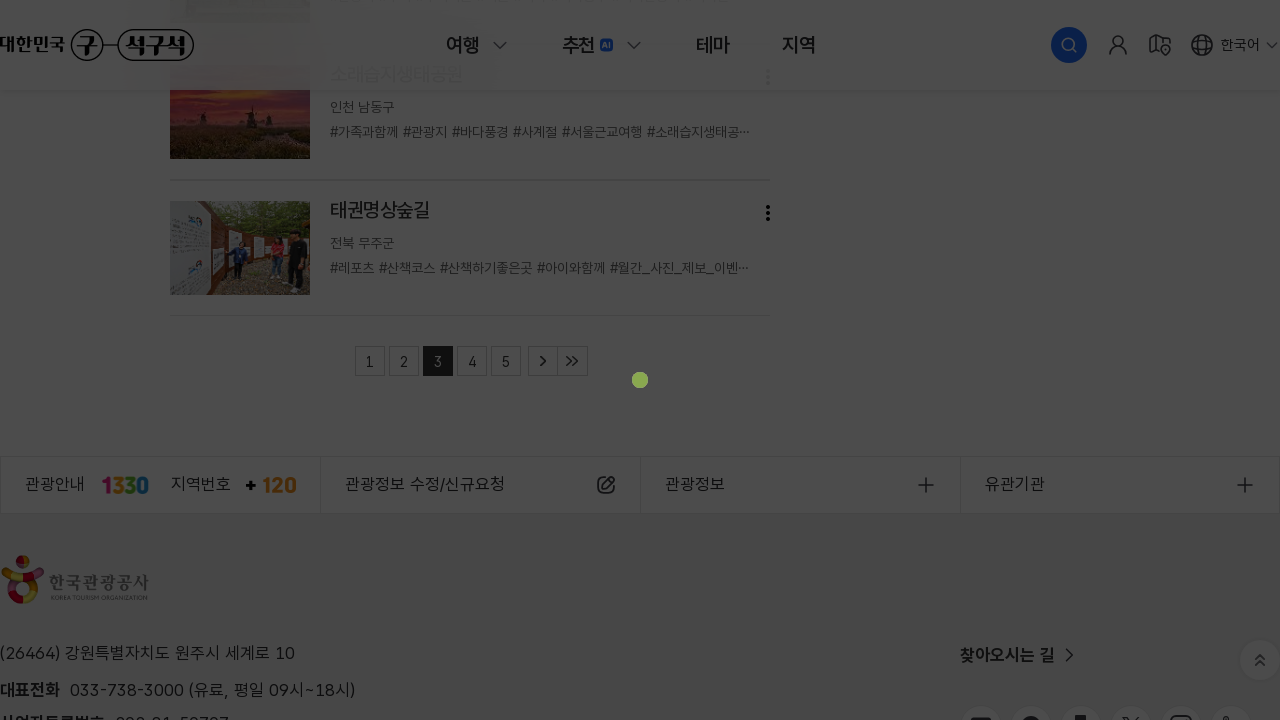

Waited 5000ms for page 4 results to load
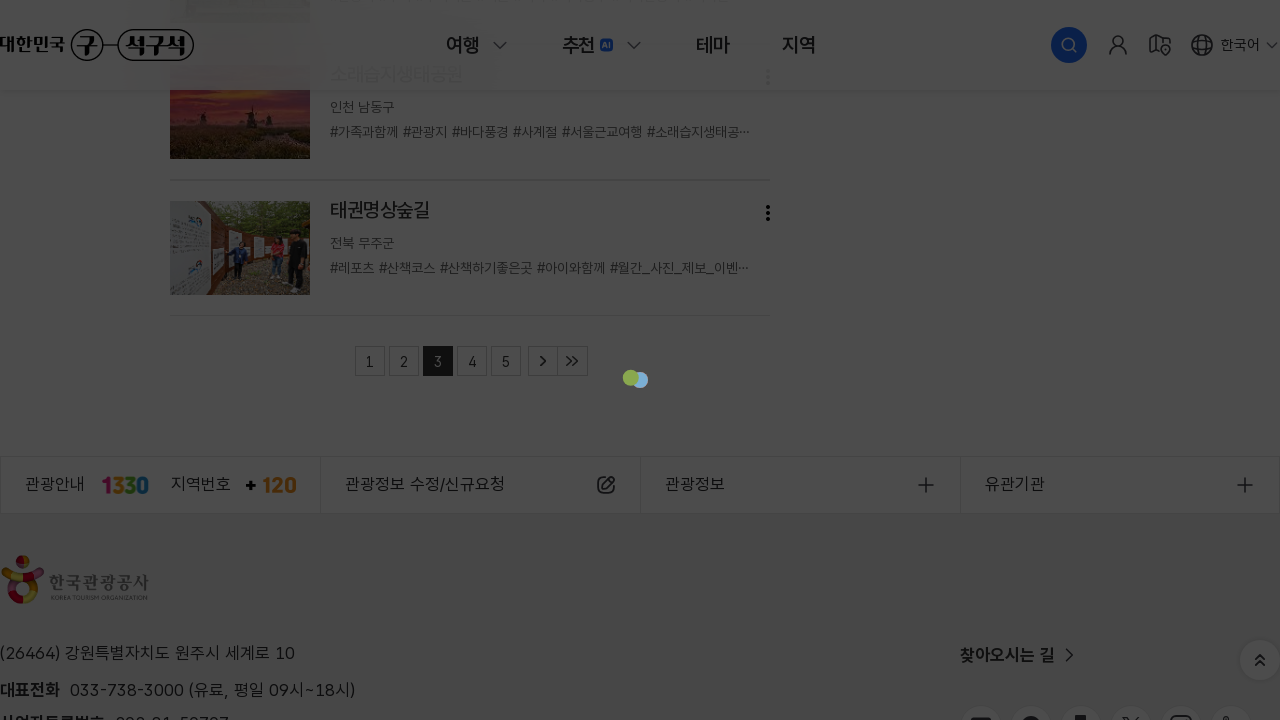

Verified listing items are visible before navigating to page 5
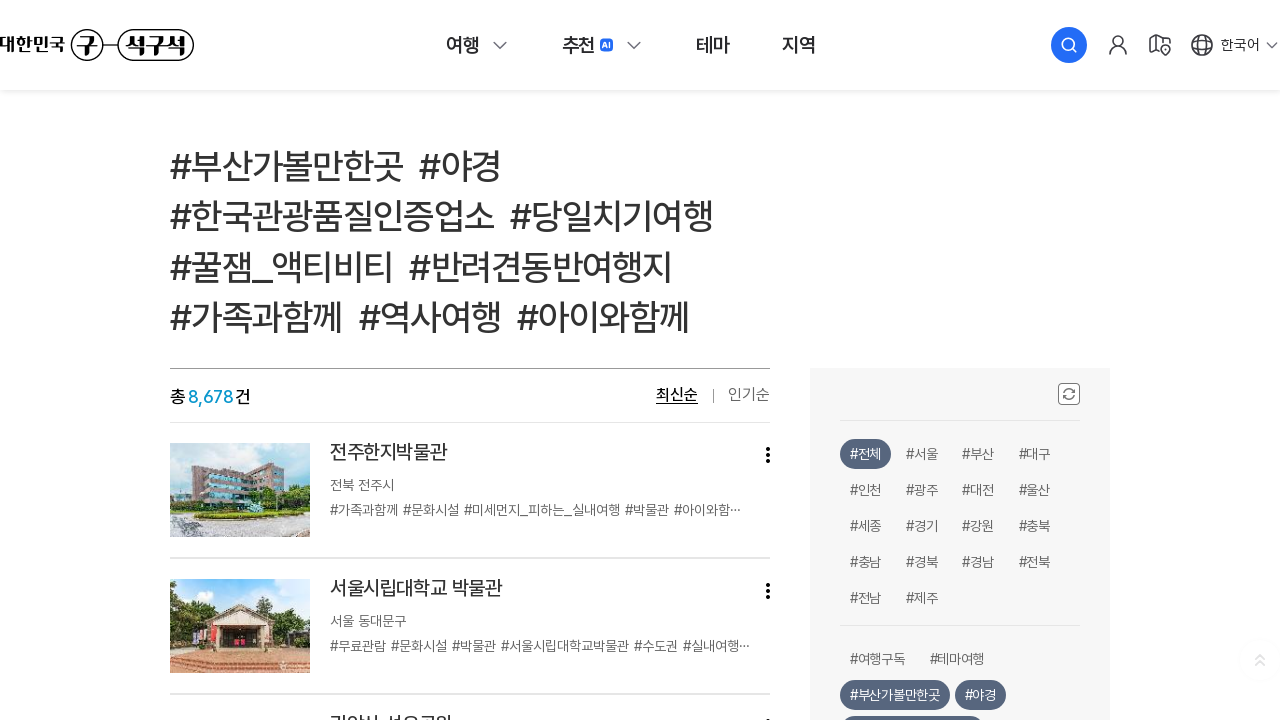

Clicked pagination button to navigate to page 5 at (506, 361) on div.page_box > a[id='5']
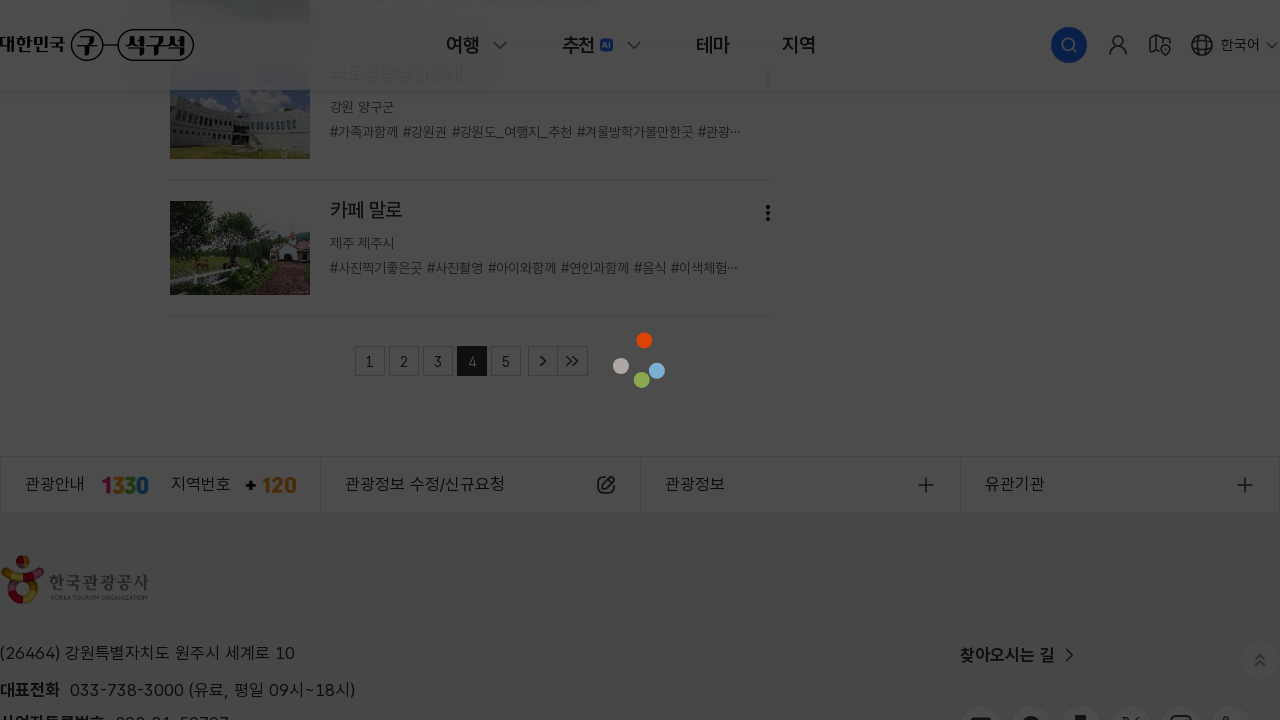

Waited 5000ms for page 5 results to load
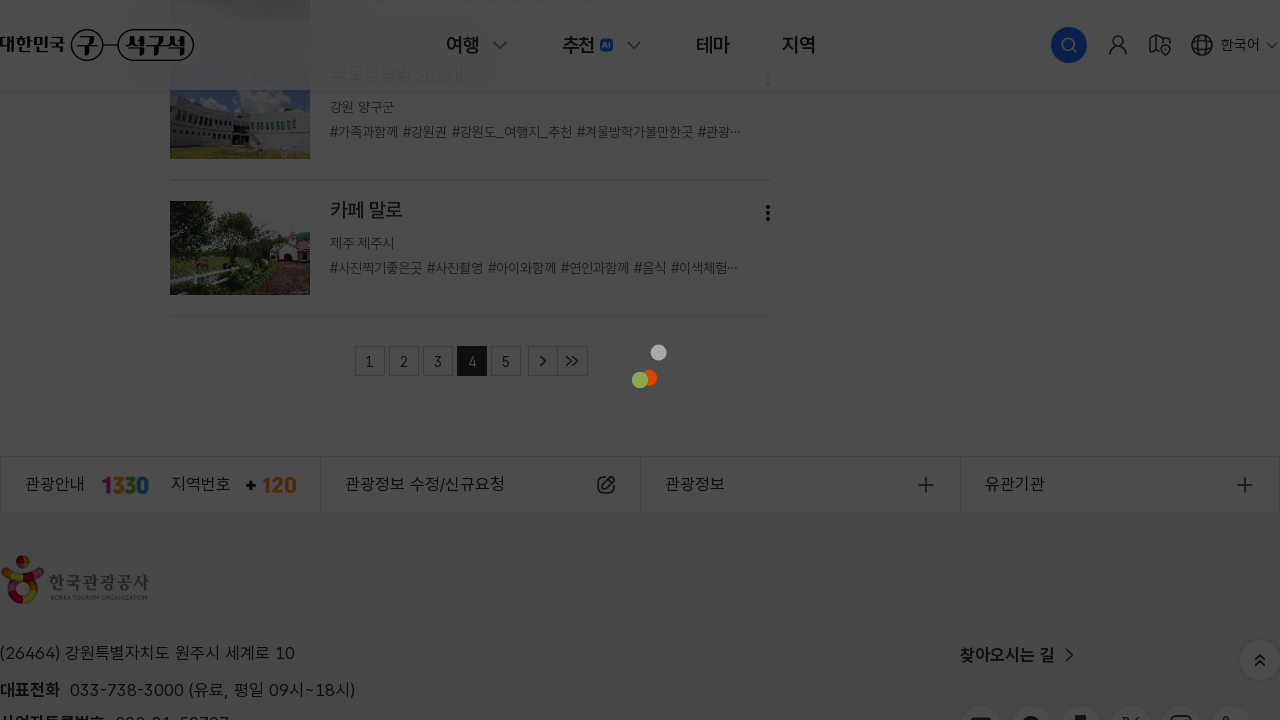

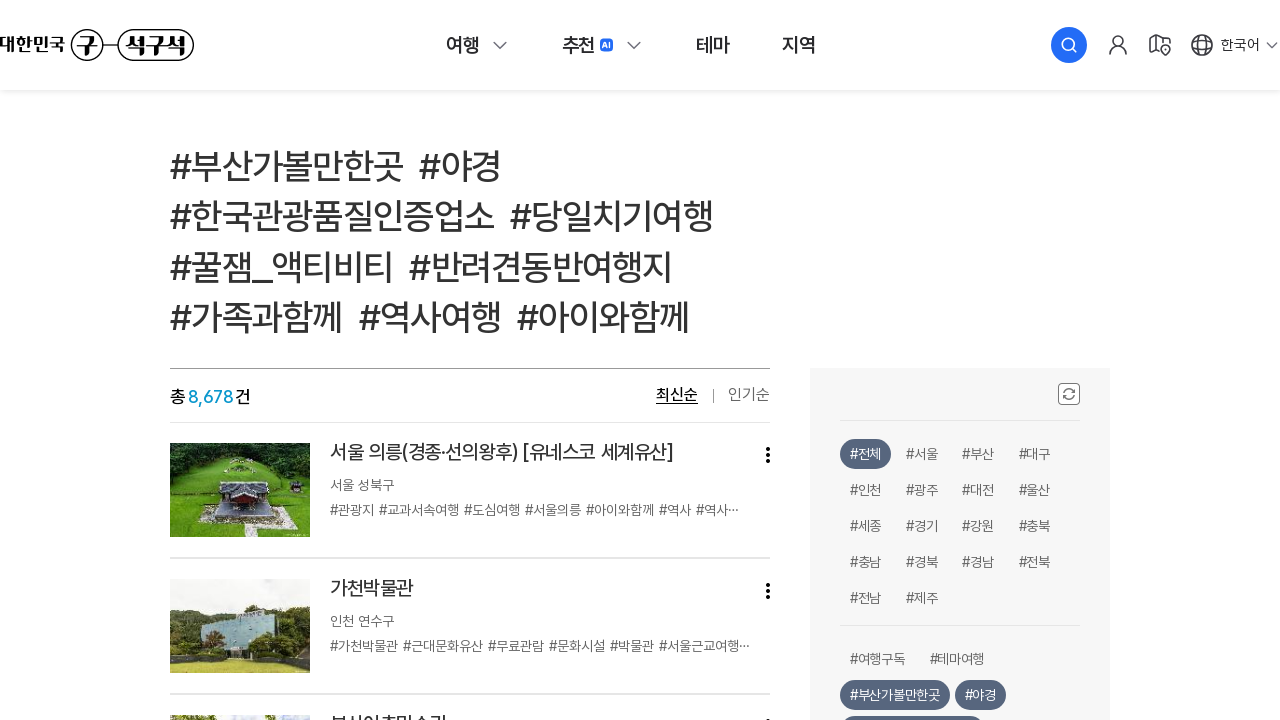